Tests mouse hover functionality by hovering over an element and clicking on a revealed link

Starting URL: https://rahulshettyacademy.com/AutomationPractice/

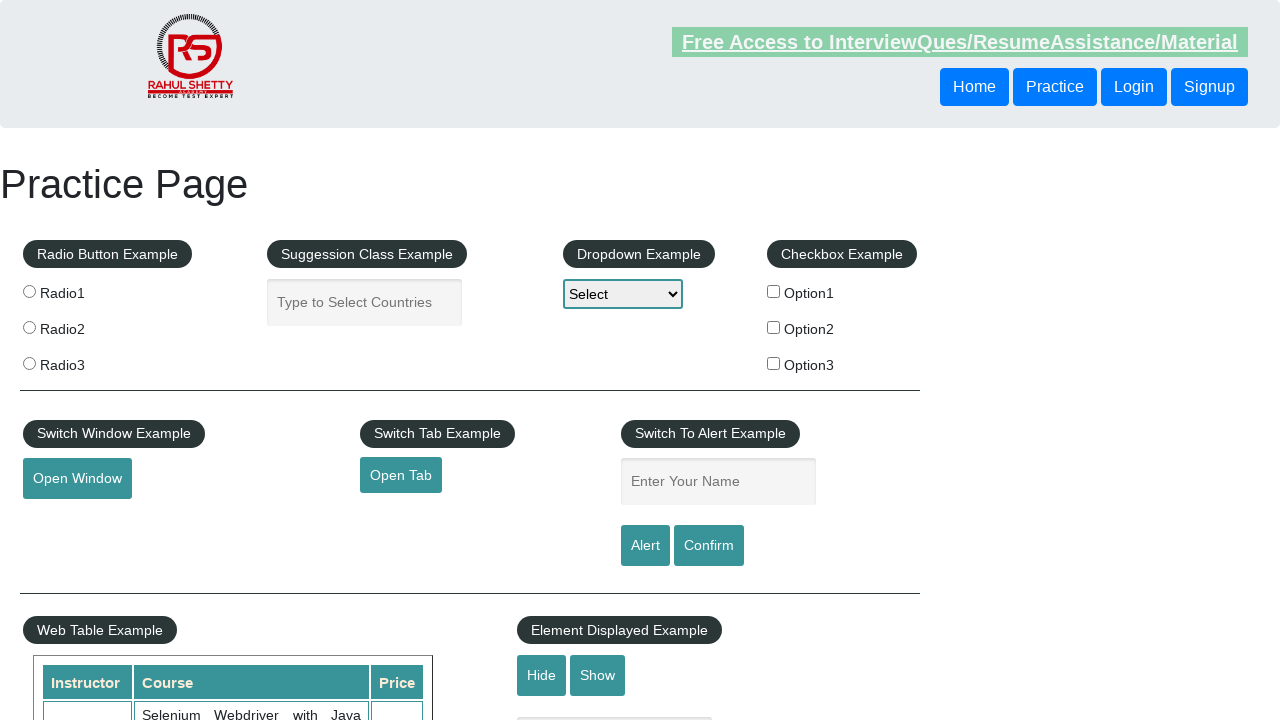

Hovered over mousehover element to reveal dropdown menu at (83, 361) on #mousehover
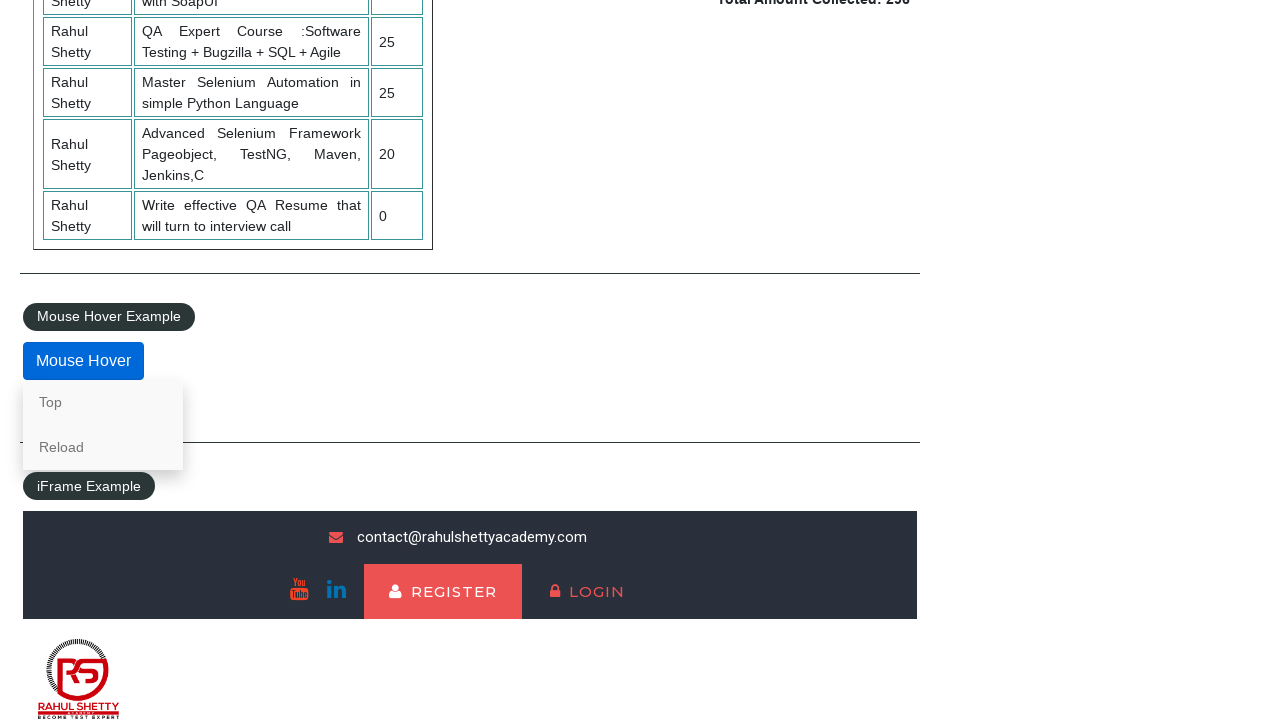

Clicked on the Reload link that was revealed by hovering at (103, 447) on text=Reload
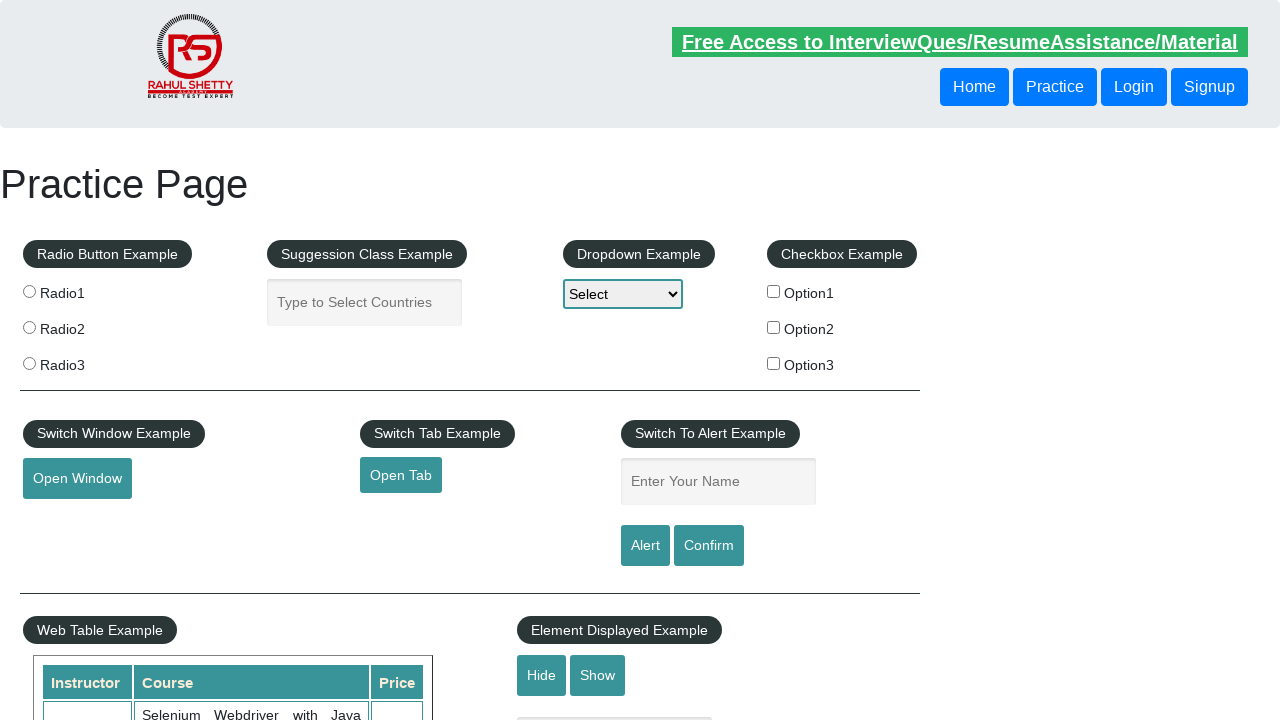

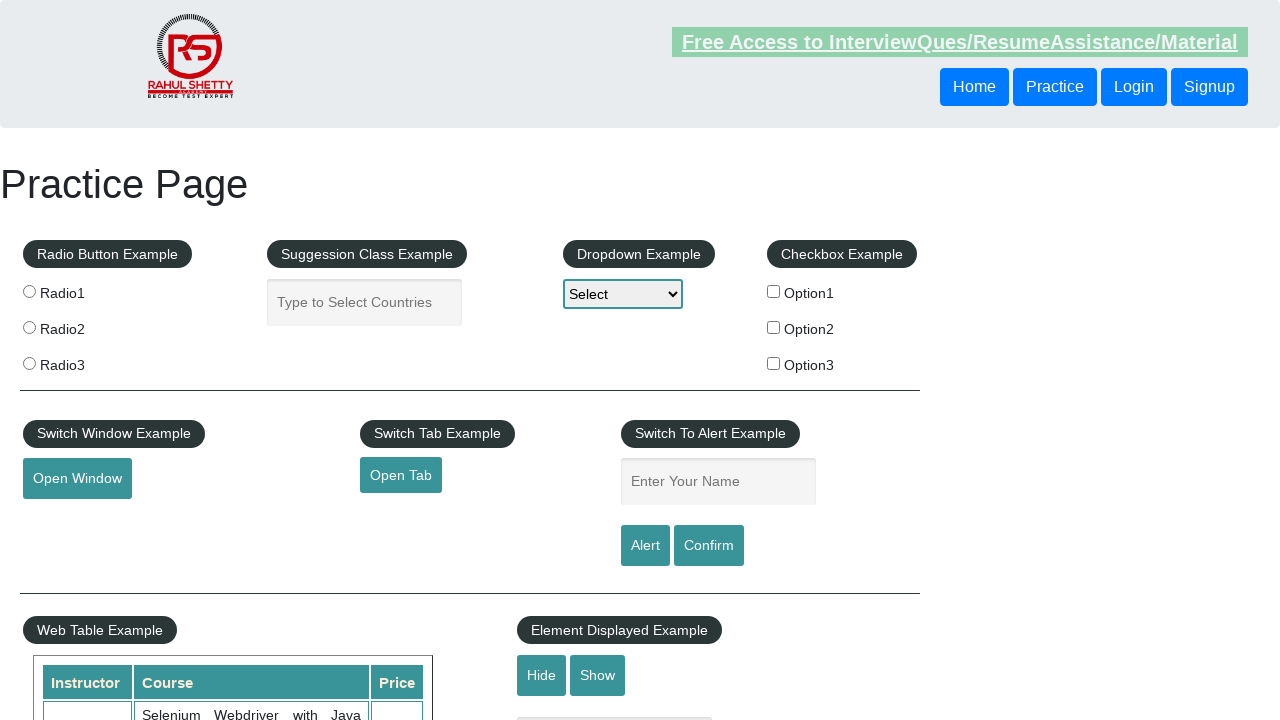